Opens the Guinness World Records website and maximizes the browser window to verify the page loads successfully.

Starting URL: https://www.guinnessworldrecords.com/

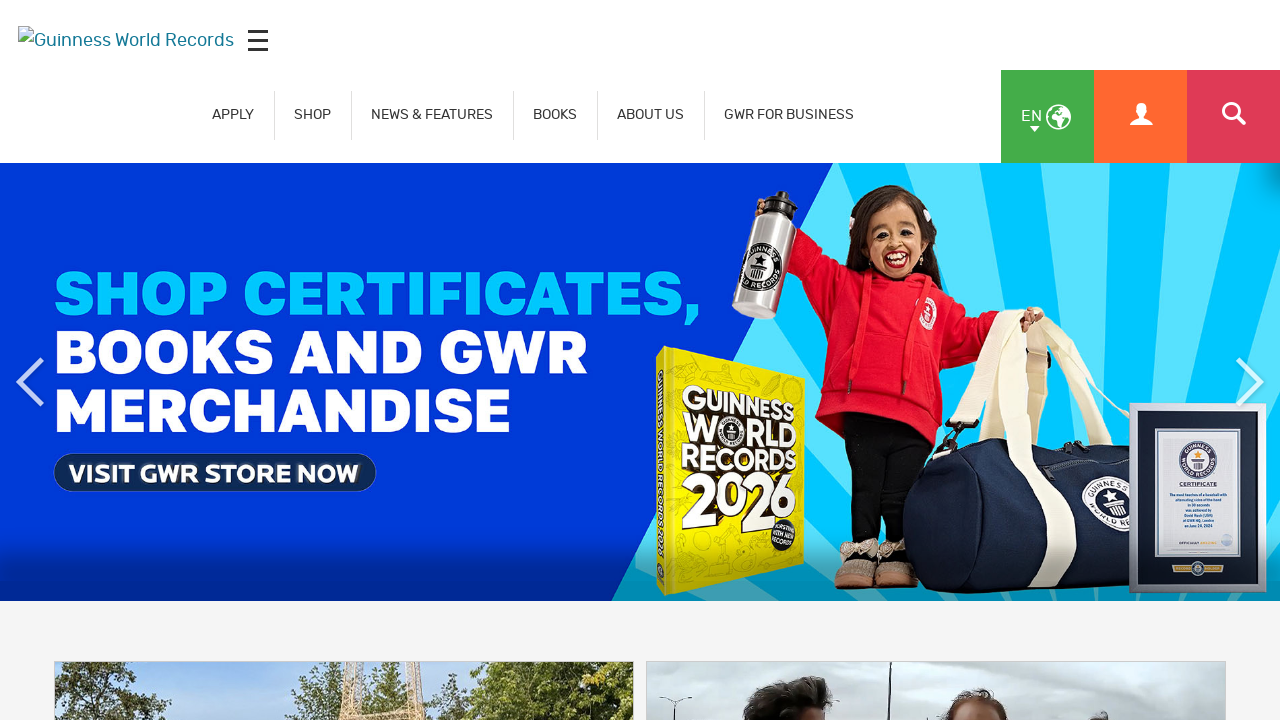

Set viewport size to 1920x1080
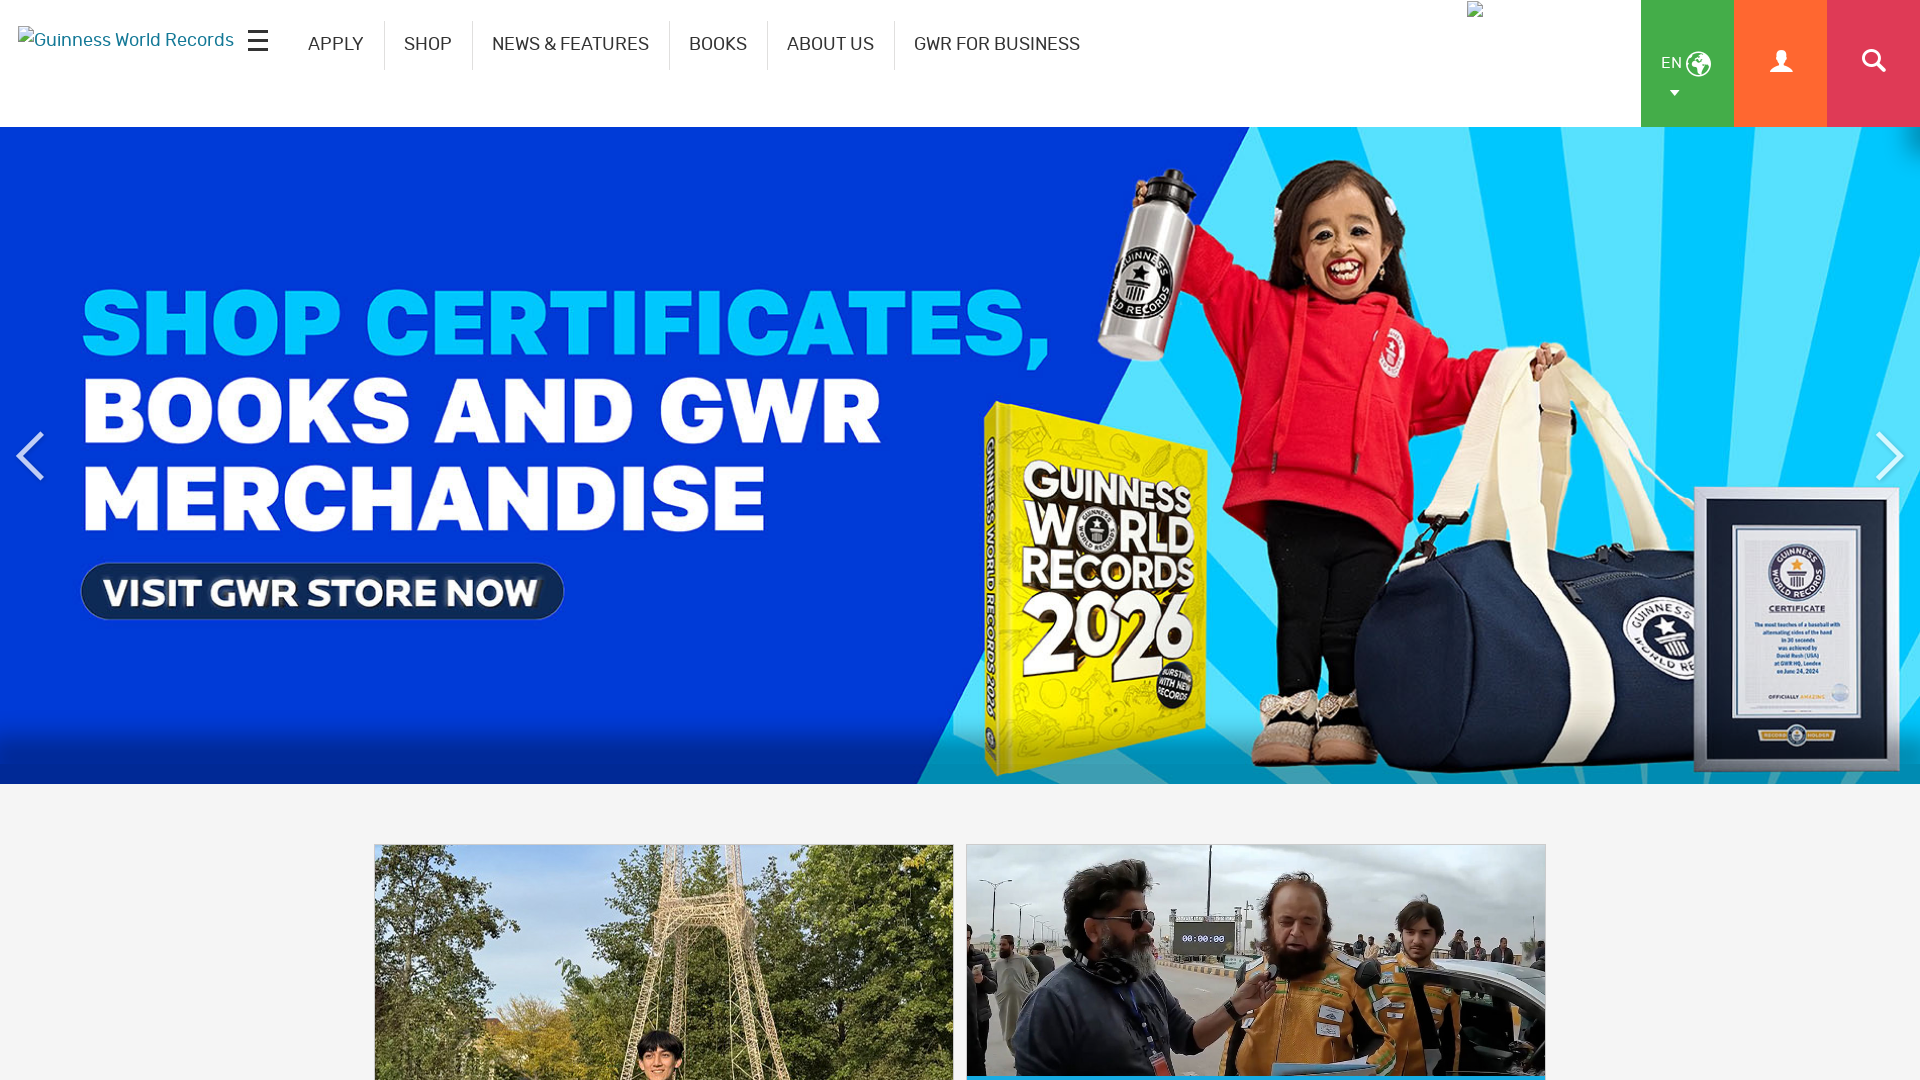

Page DOM content fully loaded
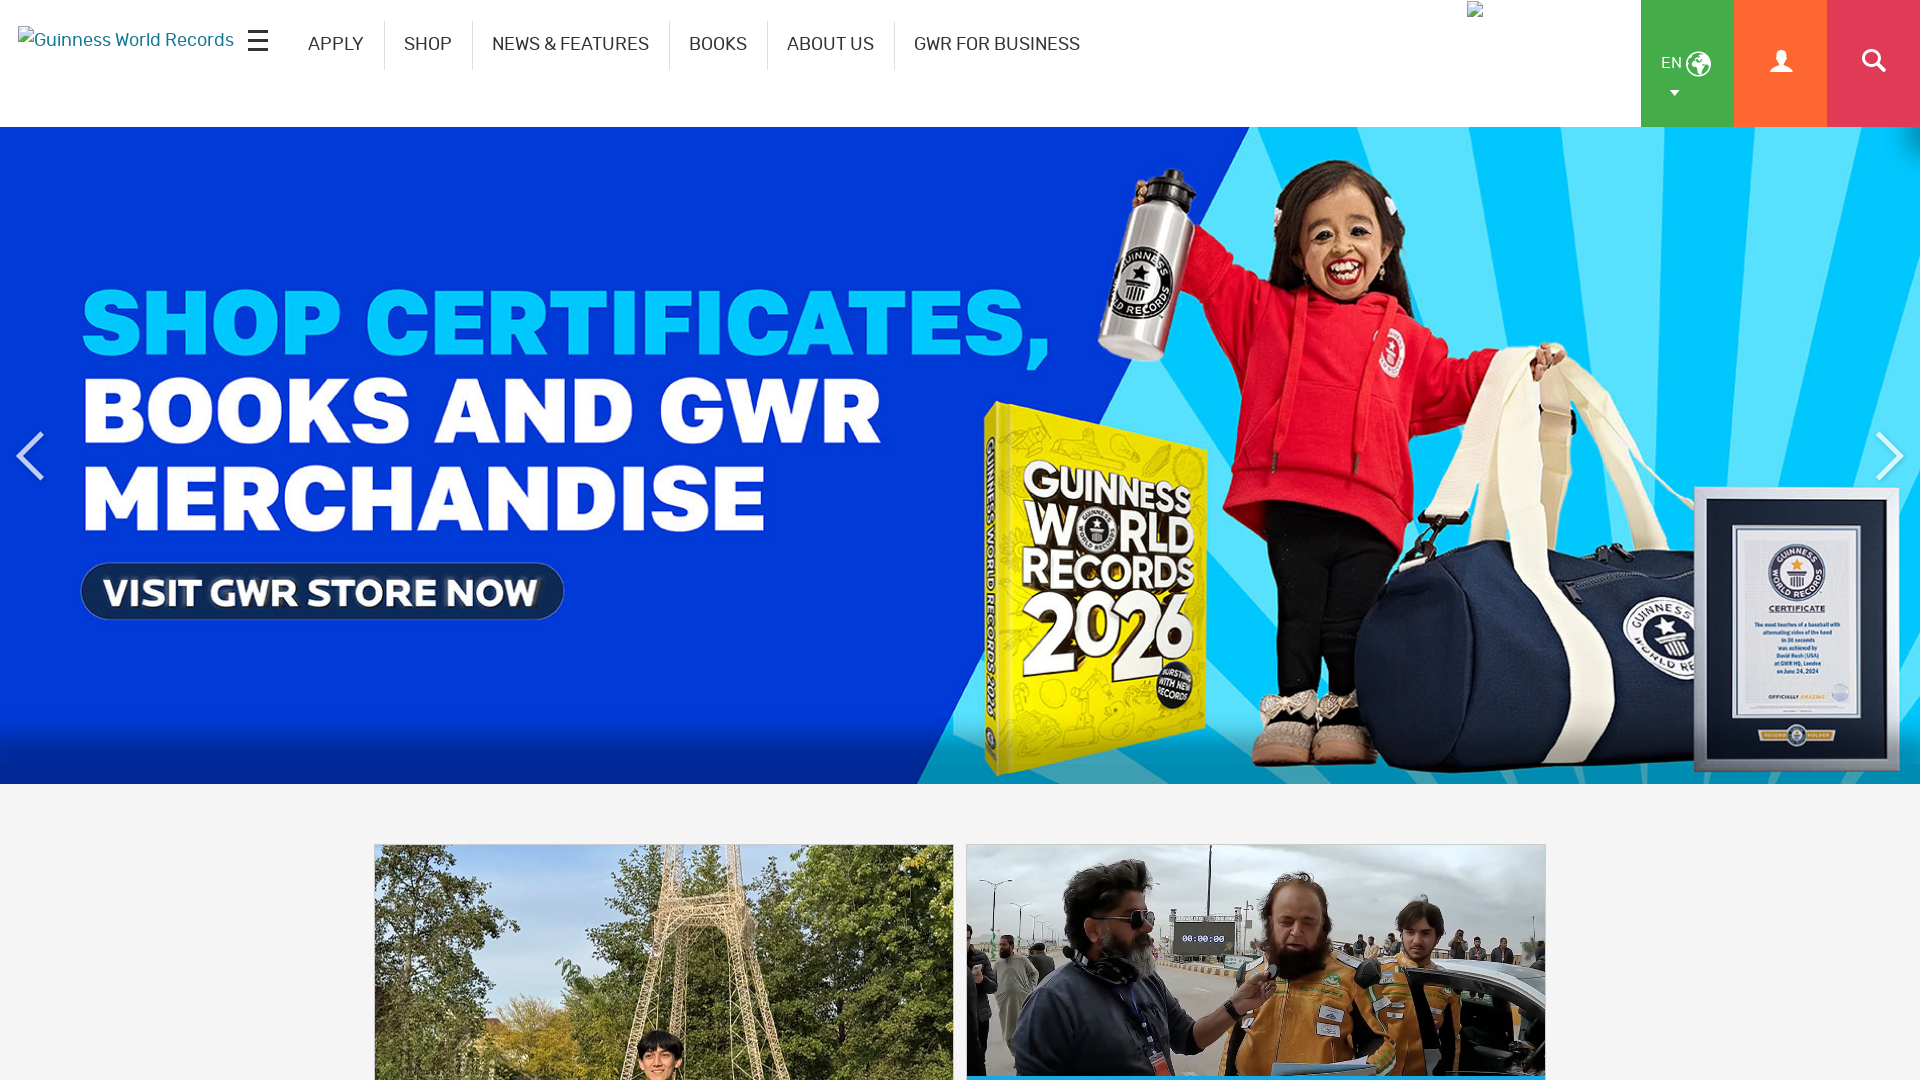

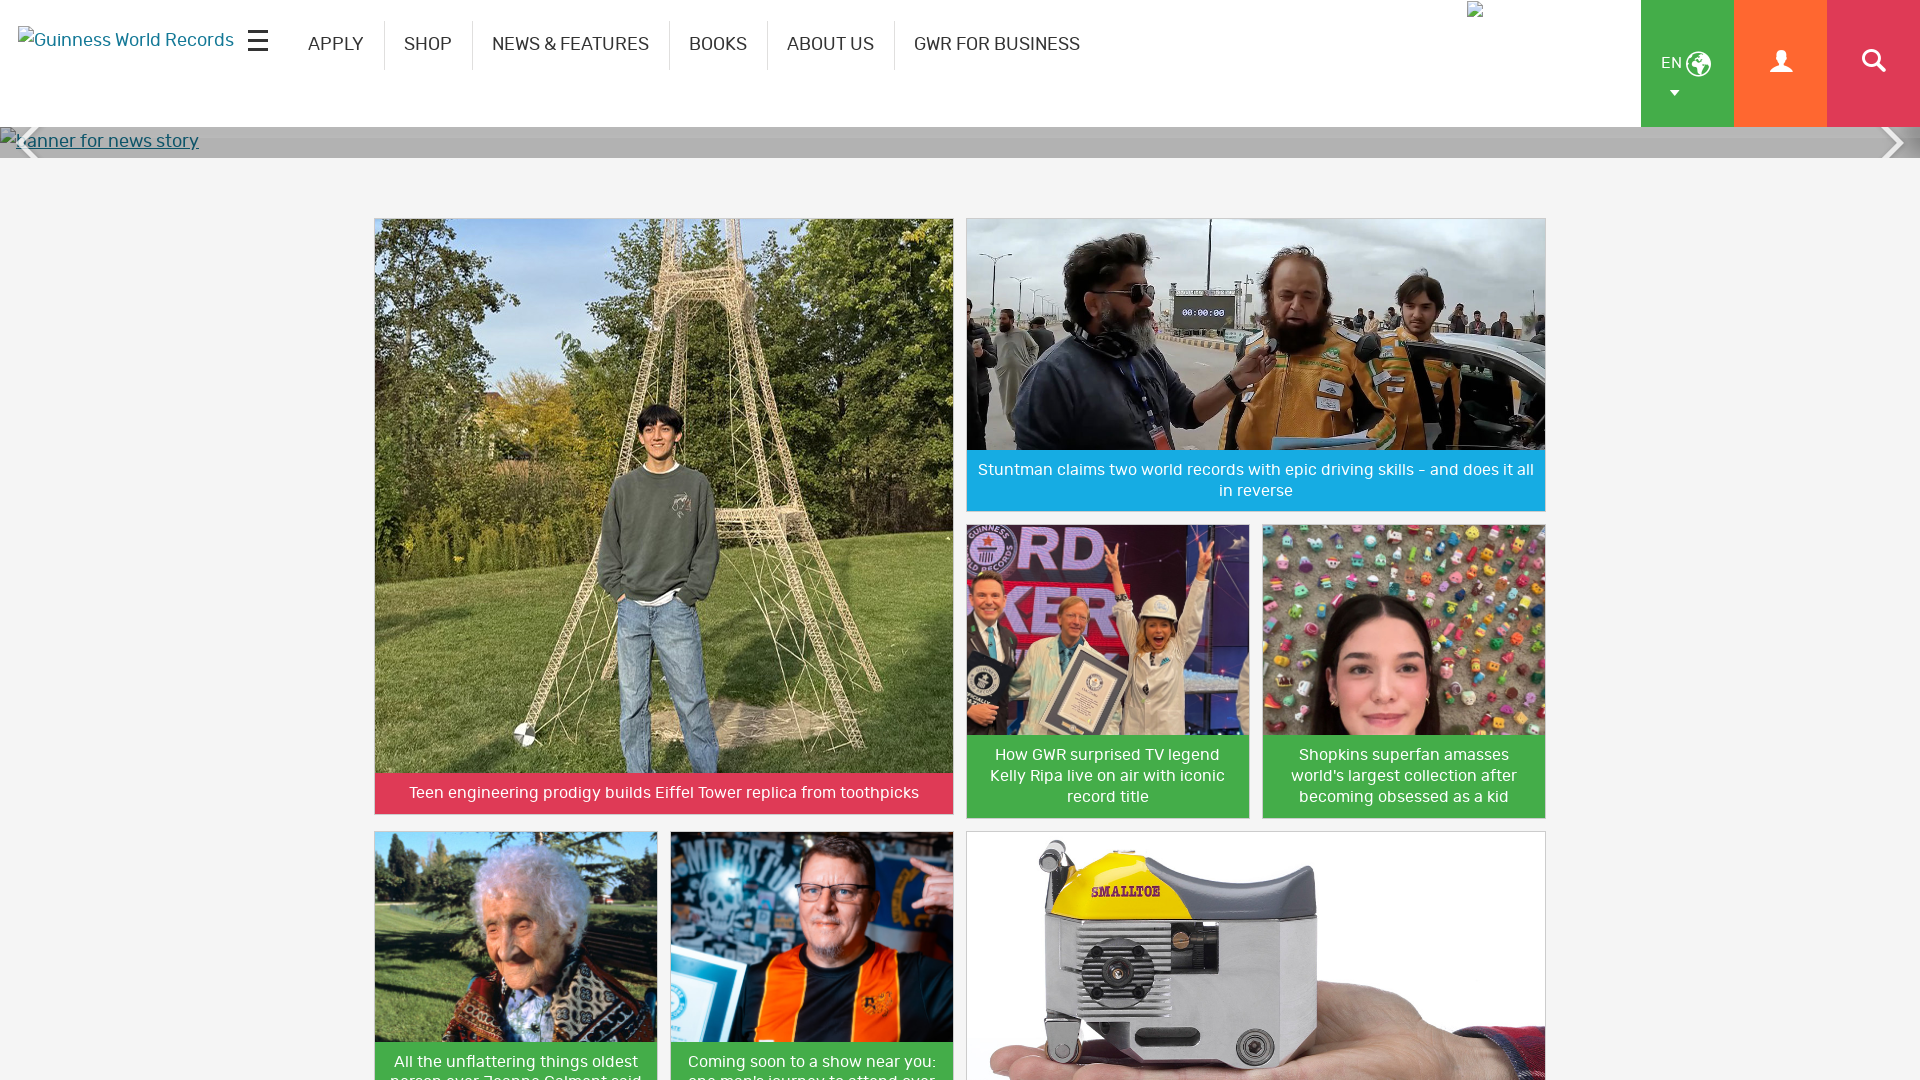